Tests checkbox functionality by checking three checkboxes using different methods (click, check, locator+check) and then unchecking them using corresponding uncheck methods

Starting URL: https://demoqa.com/automation-practice-form

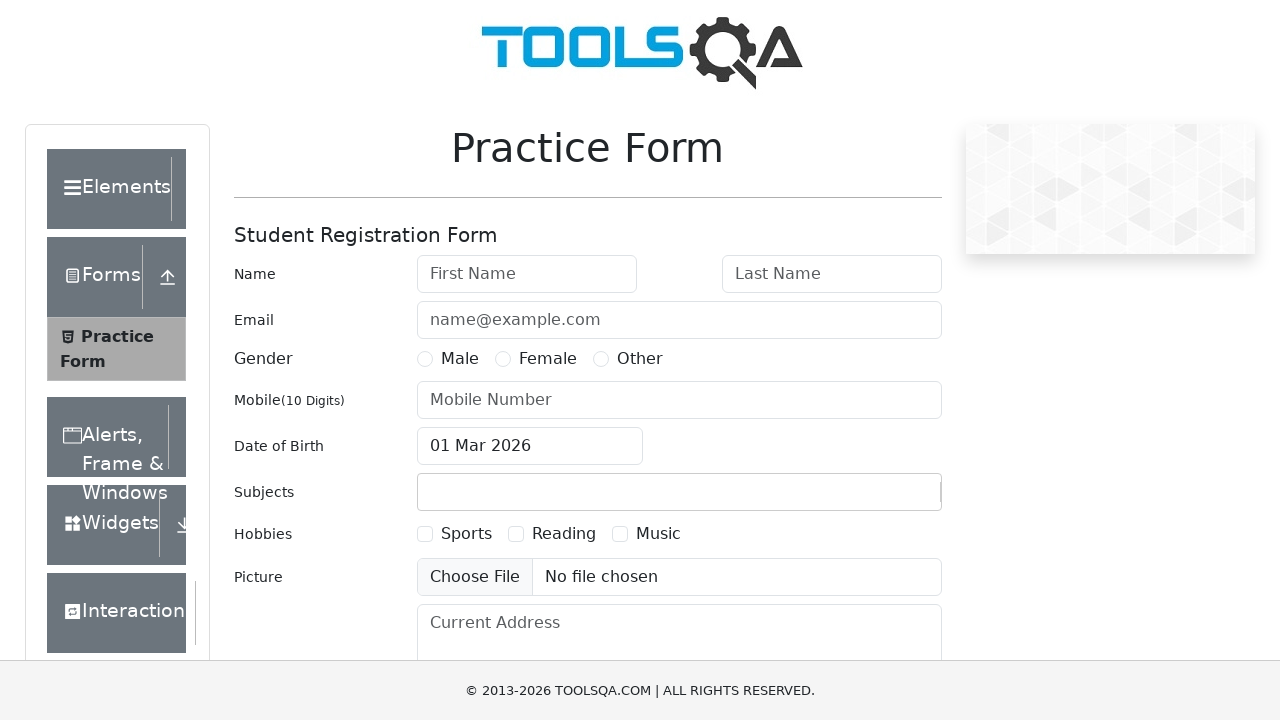

Checked Sports checkbox using locator().click() at (466, 534) on text=Sports
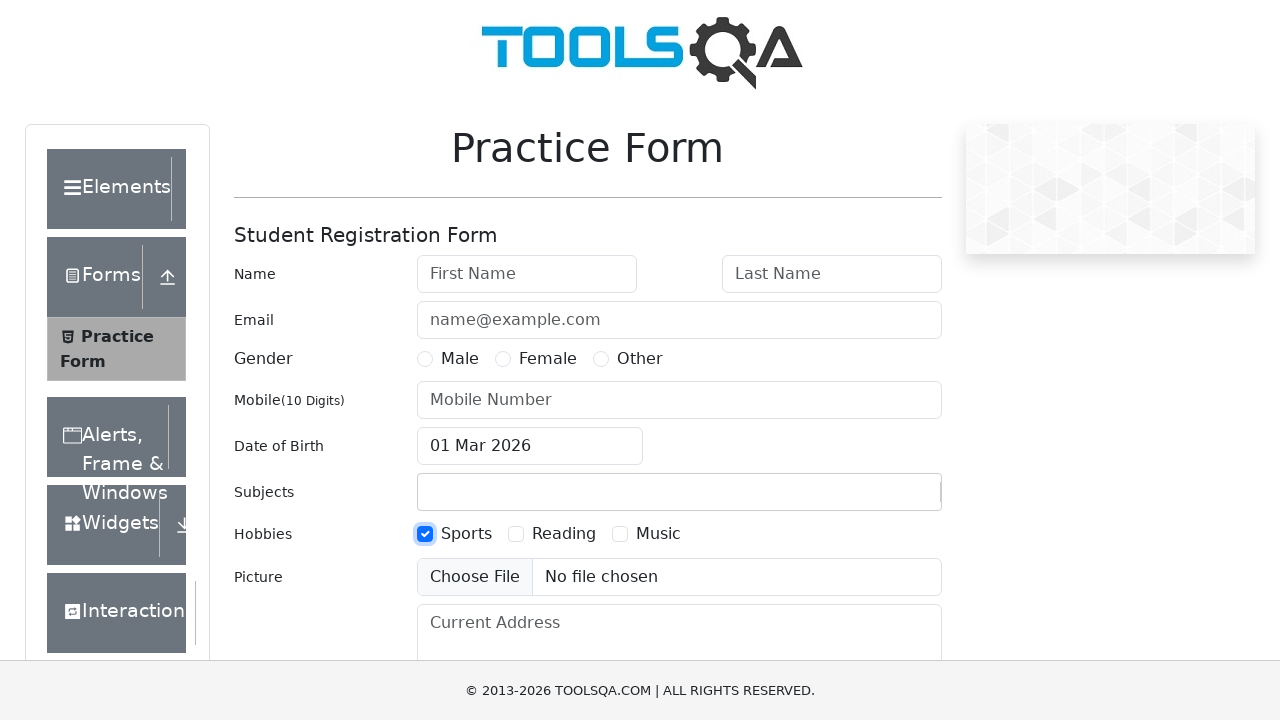

Checked Reading checkbox using check() method at (564, 534) on text=Reading
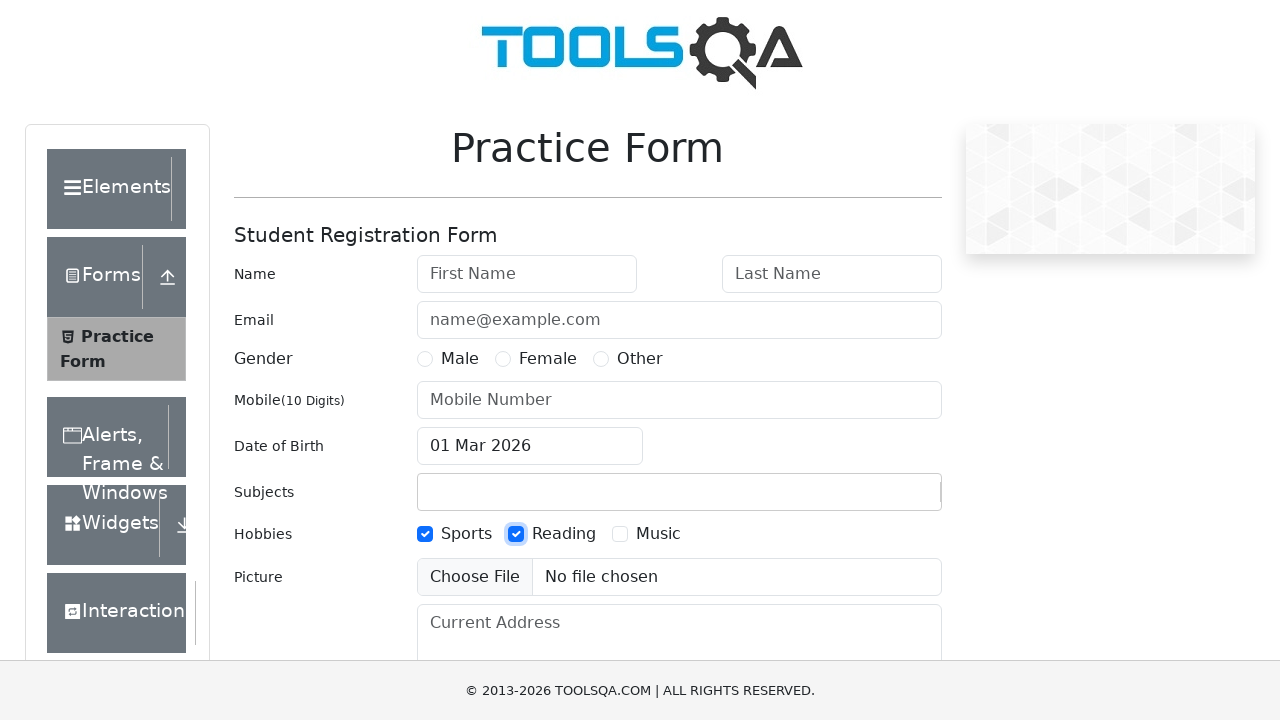

Checked Music checkbox using locator().check() at (658, 534) on text=Music
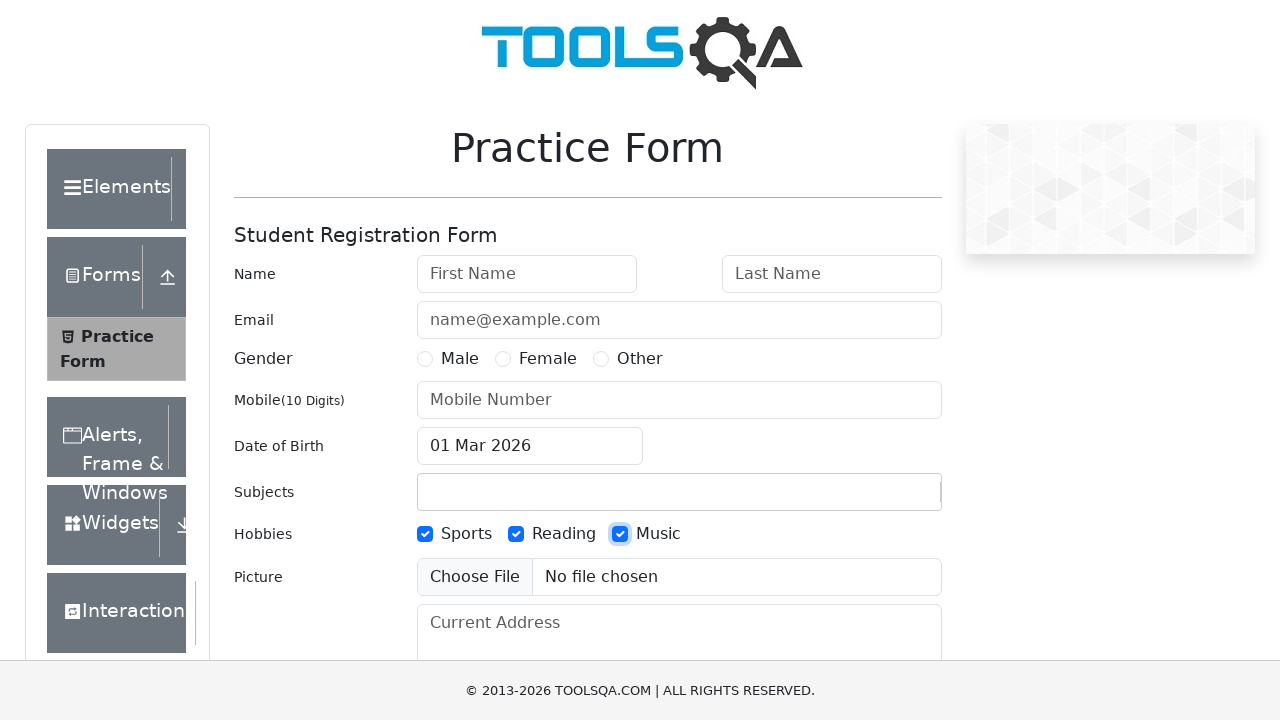

Waited 1 second to observe checked state
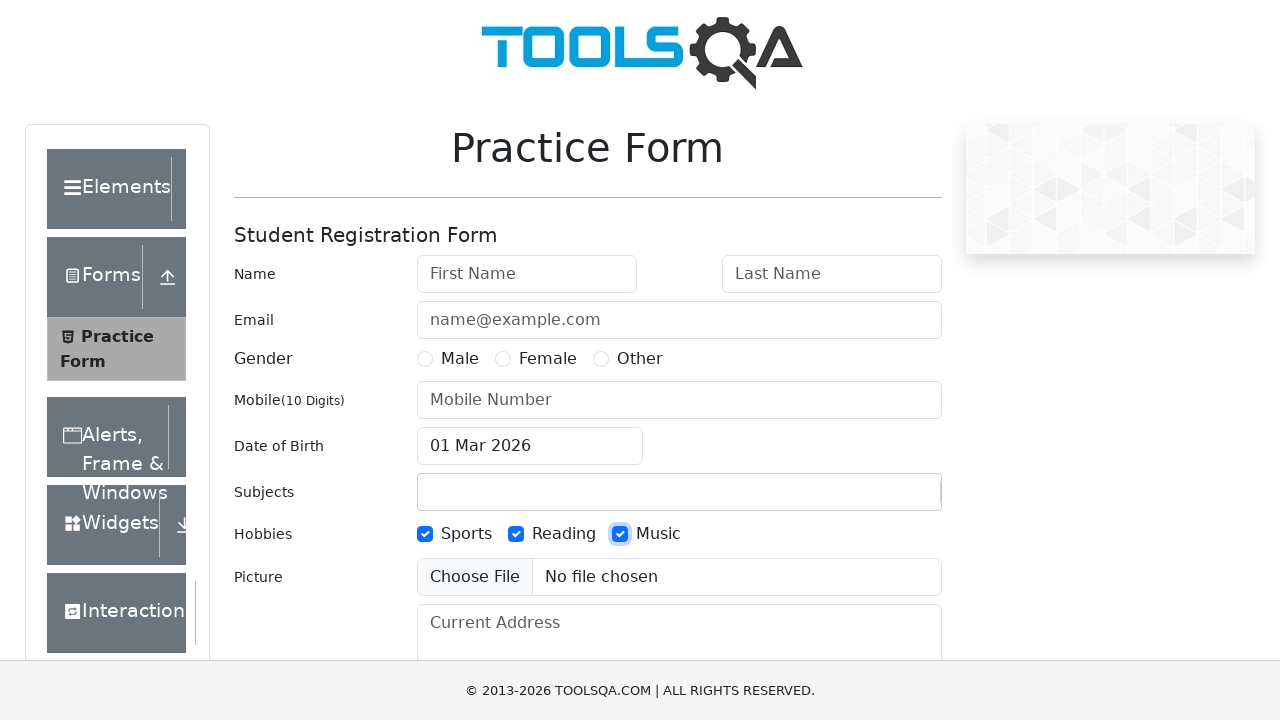

Unchecked Sports checkbox using locator().click() at (466, 534) on text=Sports
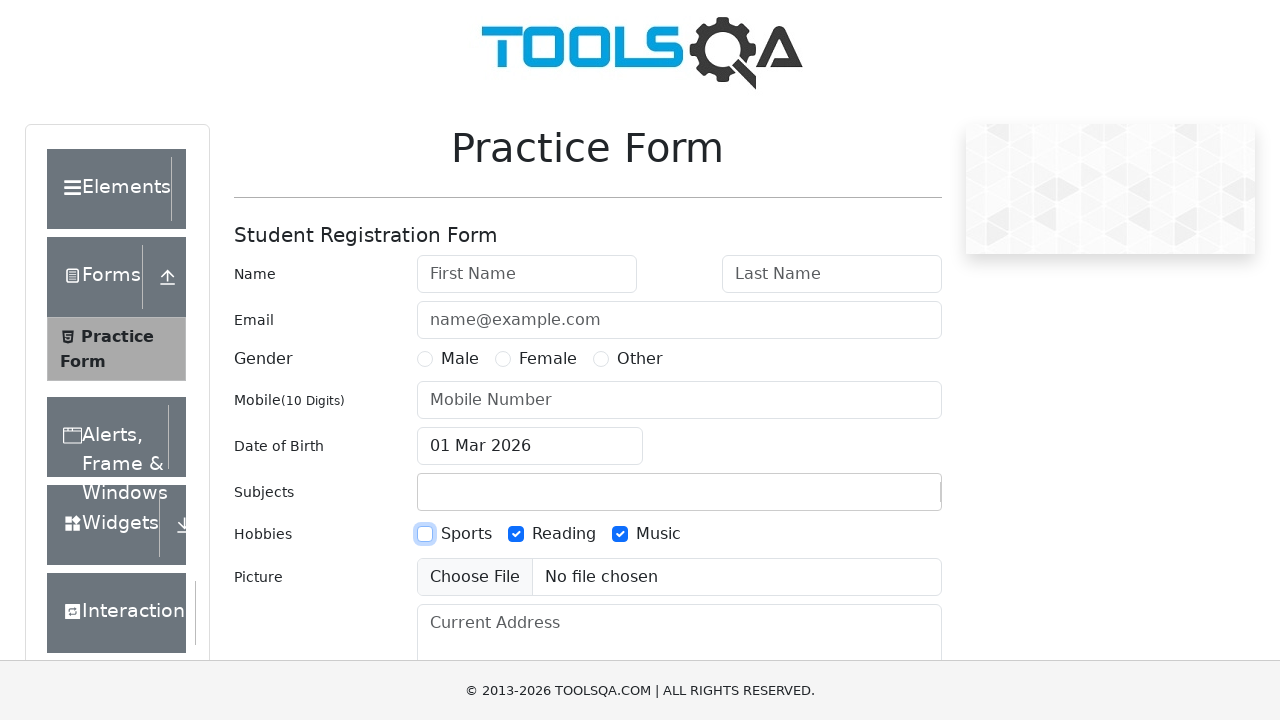

Unchecked Reading checkbox using uncheck() method at (564, 534) on text=Reading
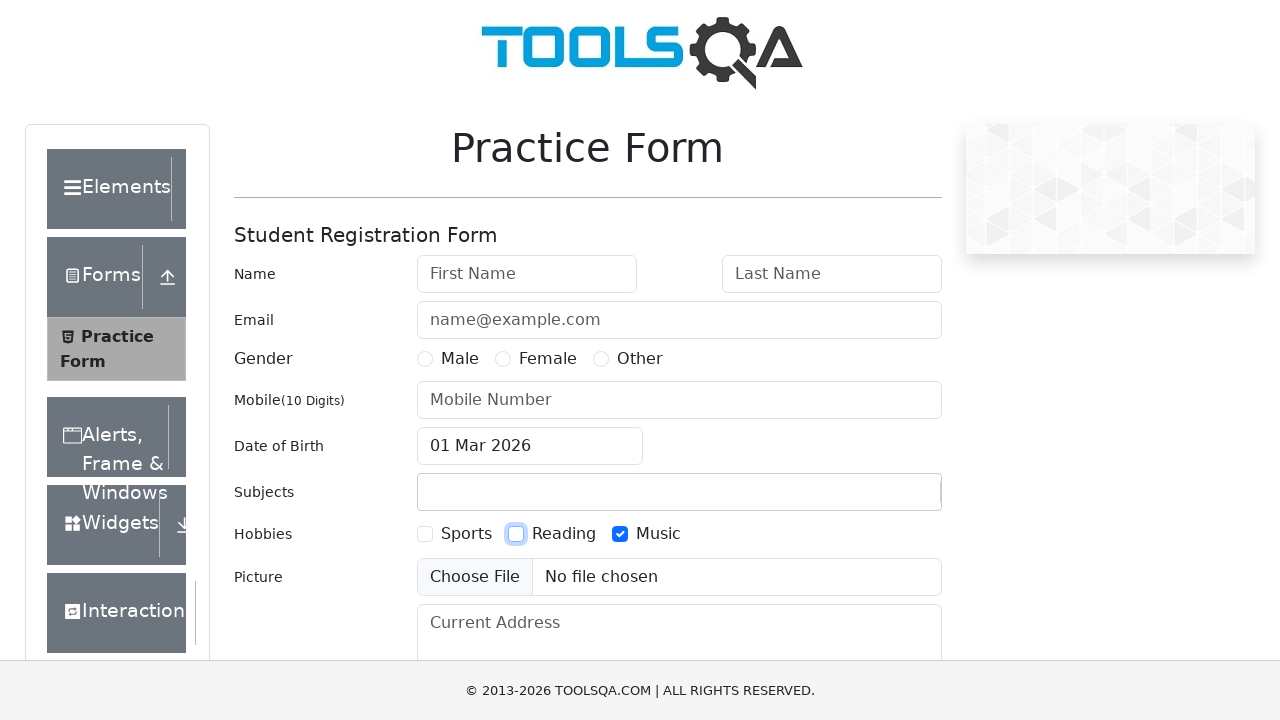

Unchecked Music checkbox using locator().uncheck() at (658, 534) on text=Music
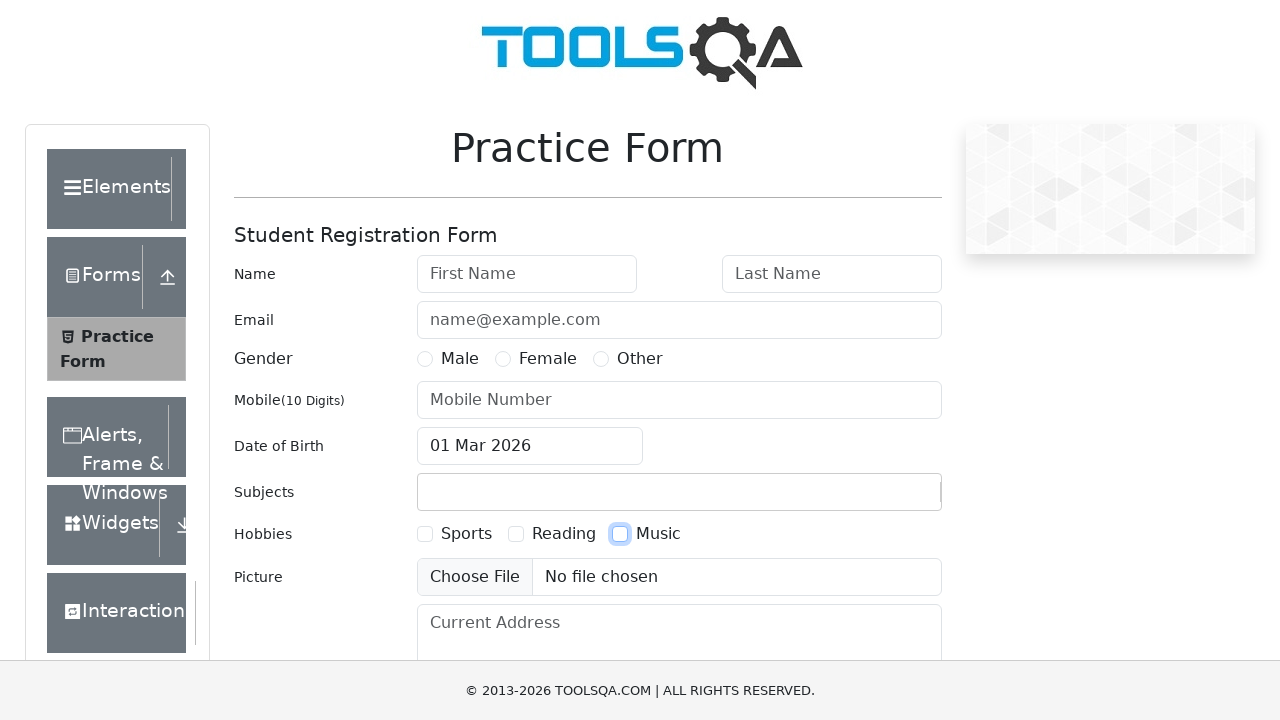

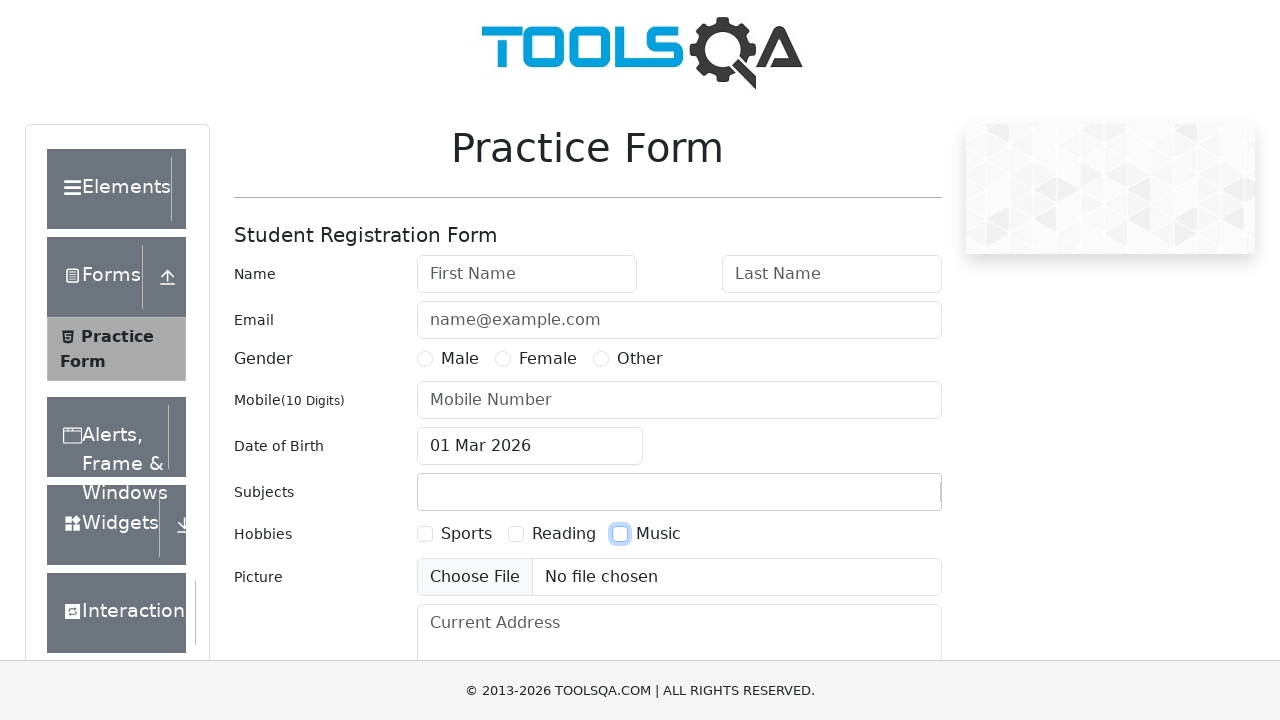